Tests dropdown menu functionality by clicking the dropdown button and selecting the autocomplete option from the menu

Starting URL: https://formy-project.herokuapp.com/dropdown

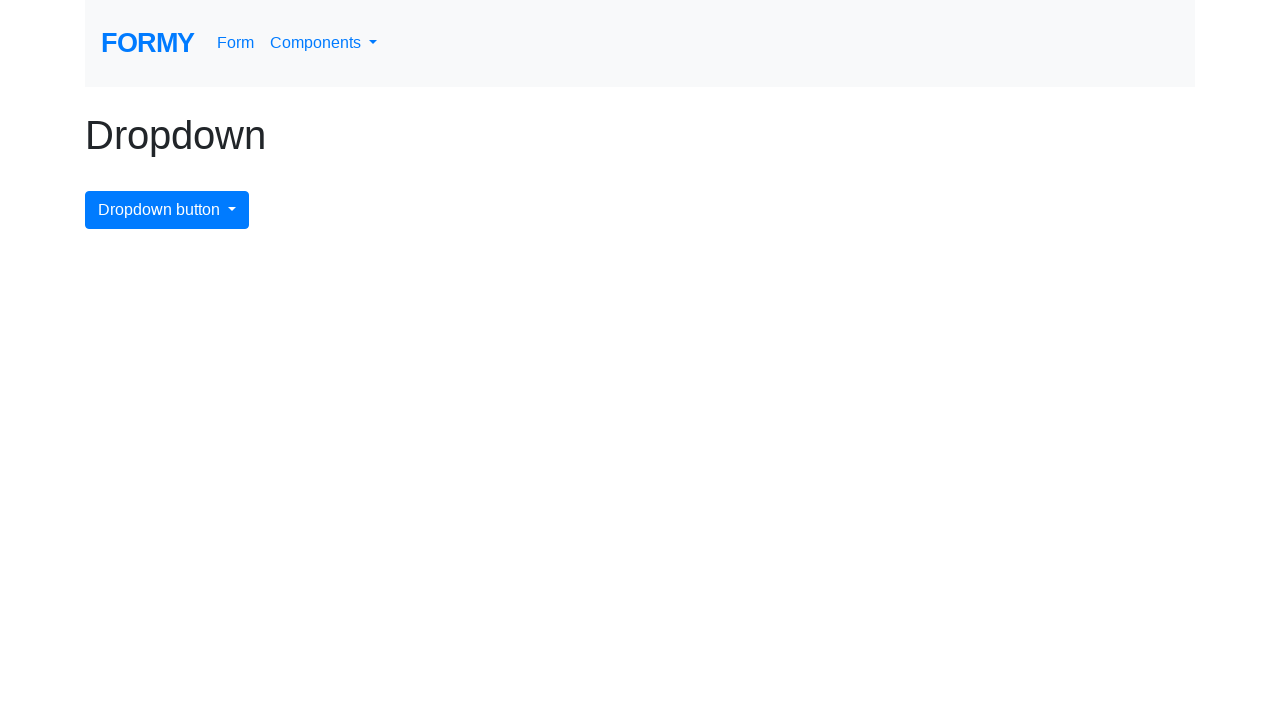

Clicked the dropdown menu button at (167, 210) on #dropdownMenuButton
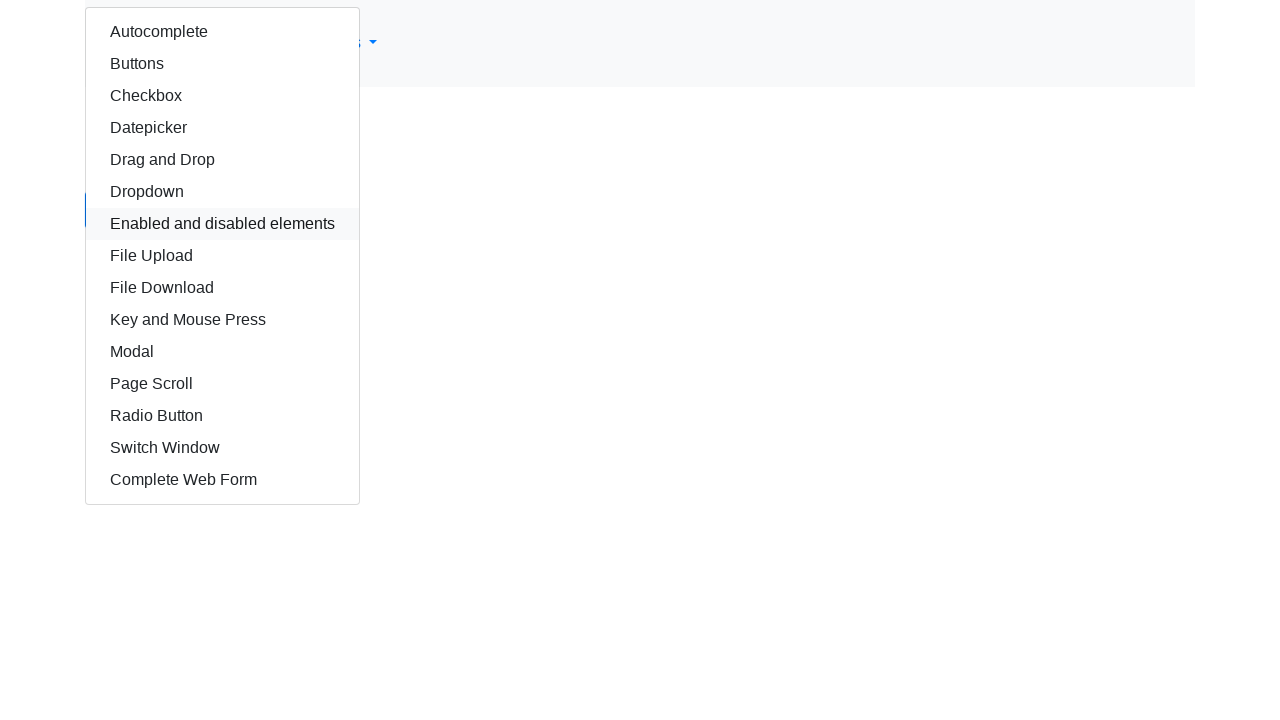

Selected the autocomplete option from dropdown menu at (222, 32) on #autocomplete
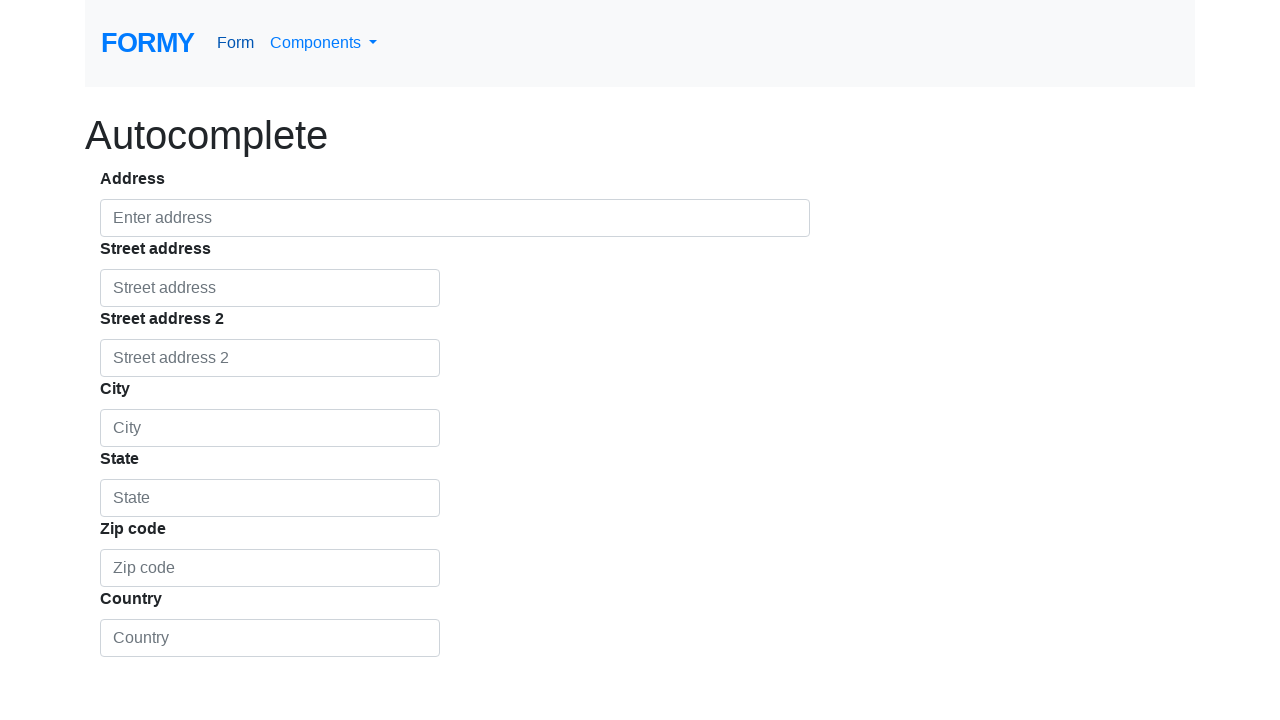

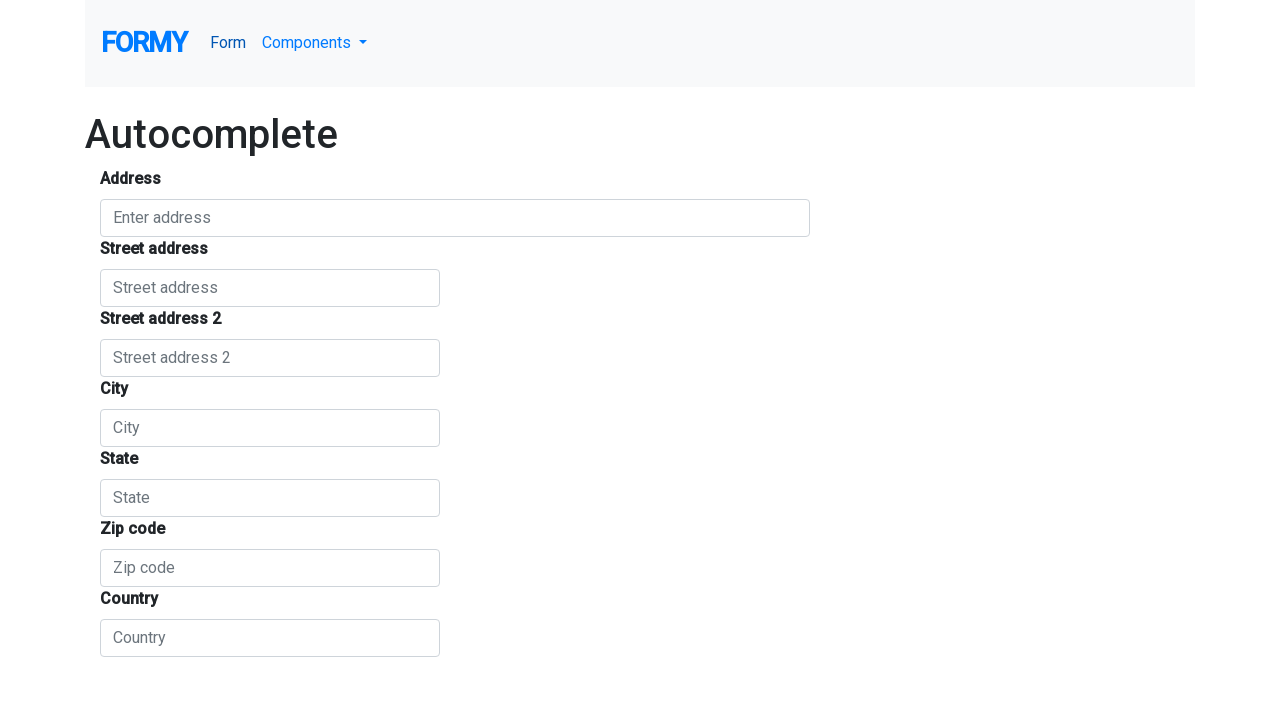